Tests that a loading image page properly loads and displays a landscape image

Starting URL: https://bonigarcia.dev/selenium-webdriver-java/loading-images.html

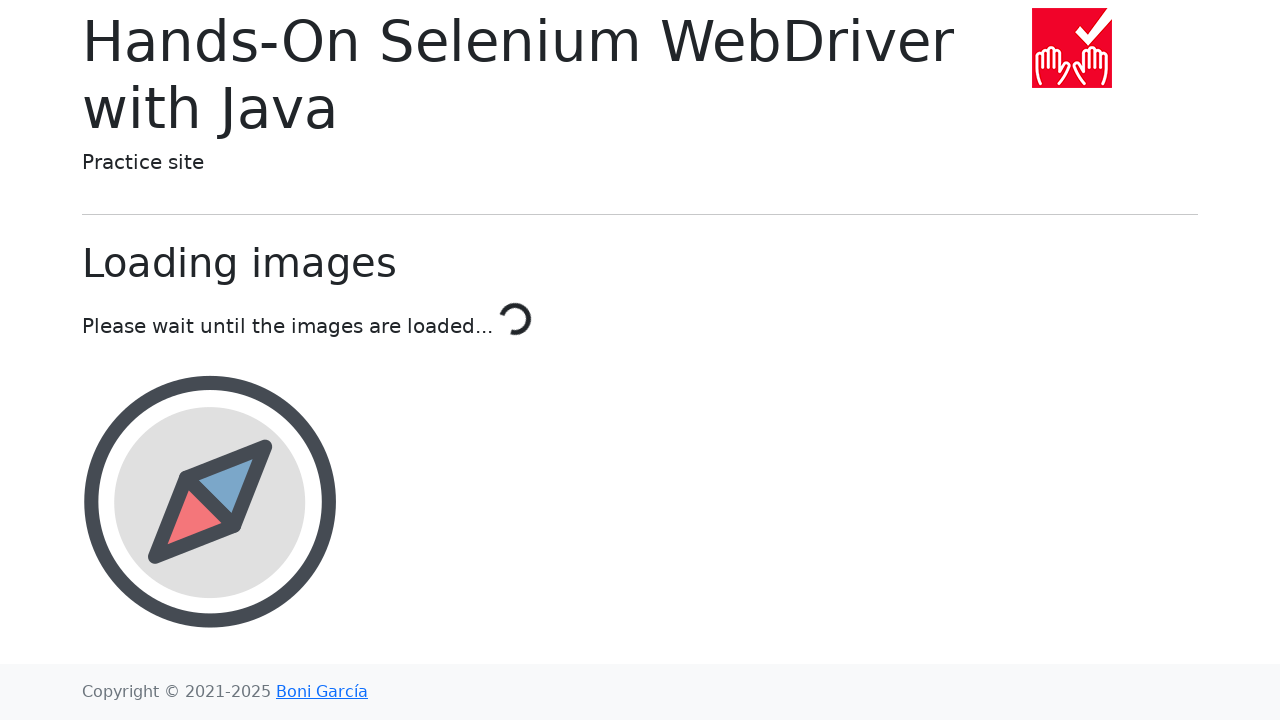

Waited for landscape image to load (10 second timeout)
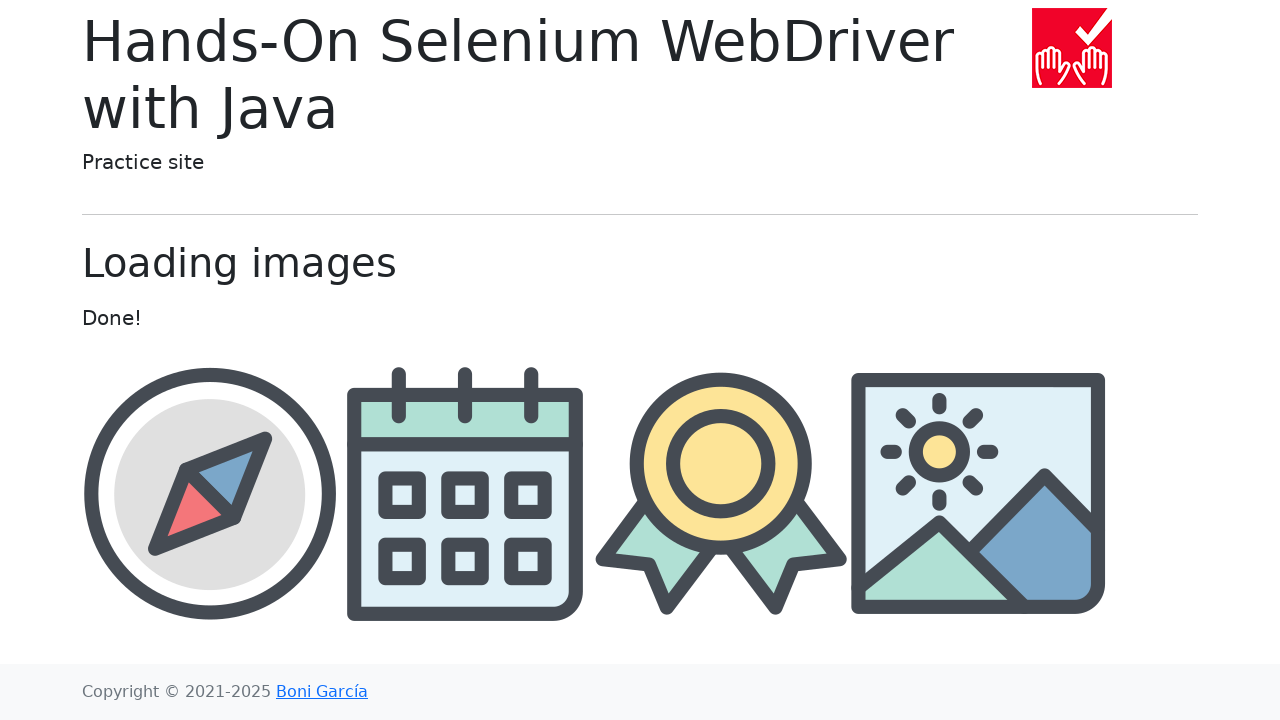

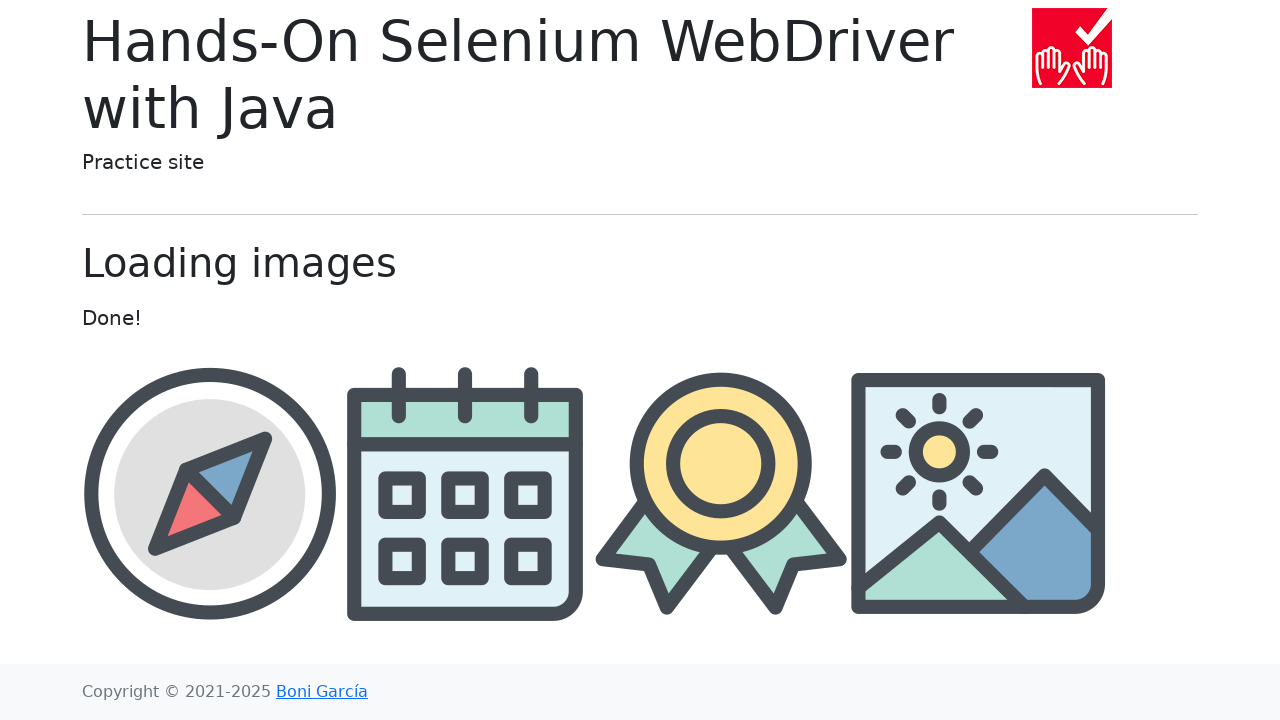